Tests dynamic controls by toggling checkboxes, removing/adding elements, and enabling/disabling input fields

Starting URL: https://the-internet.herokuapp.com/dynamic_controls

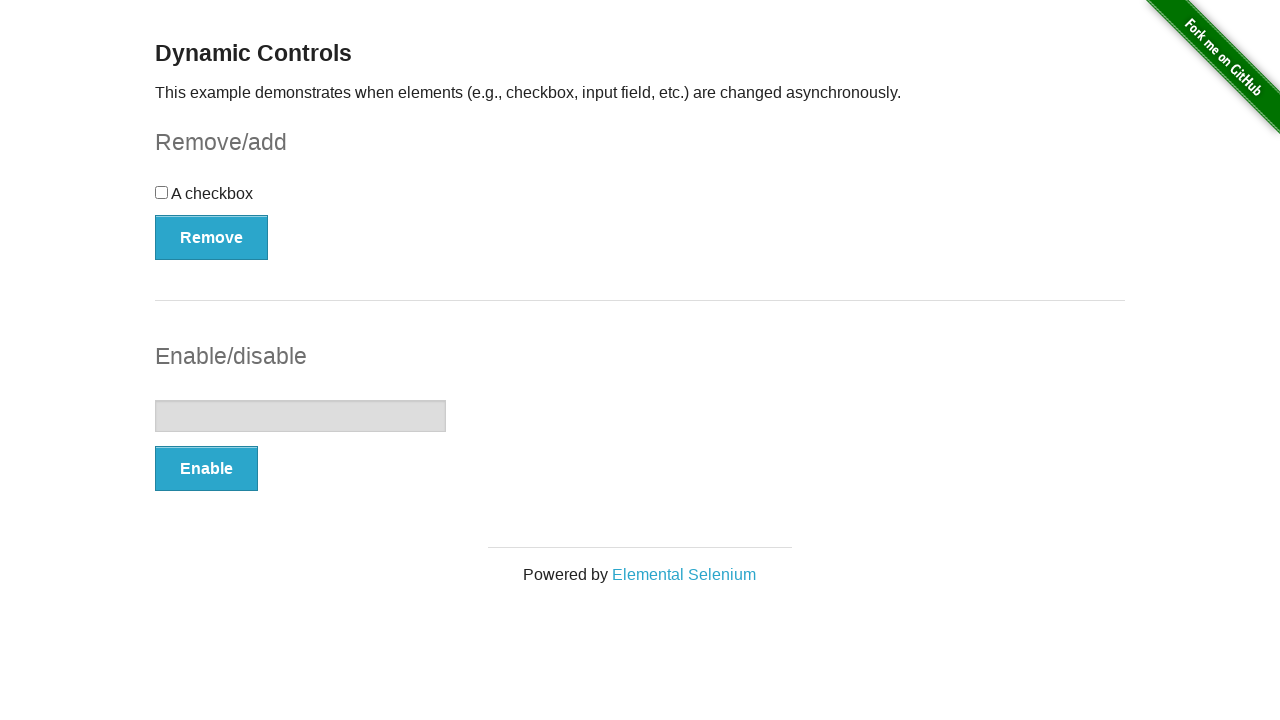

Waited for checkbox to load
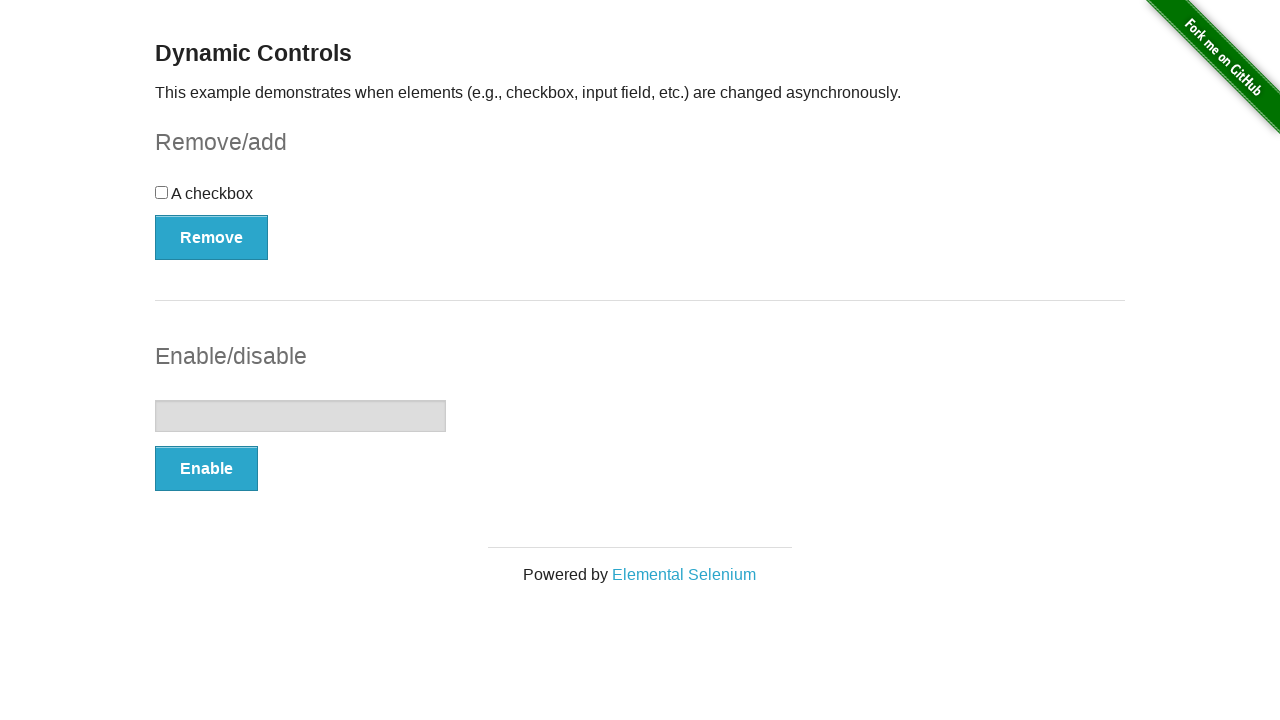

Clicked checkbox first time at (162, 192) on input[type='checkbox']
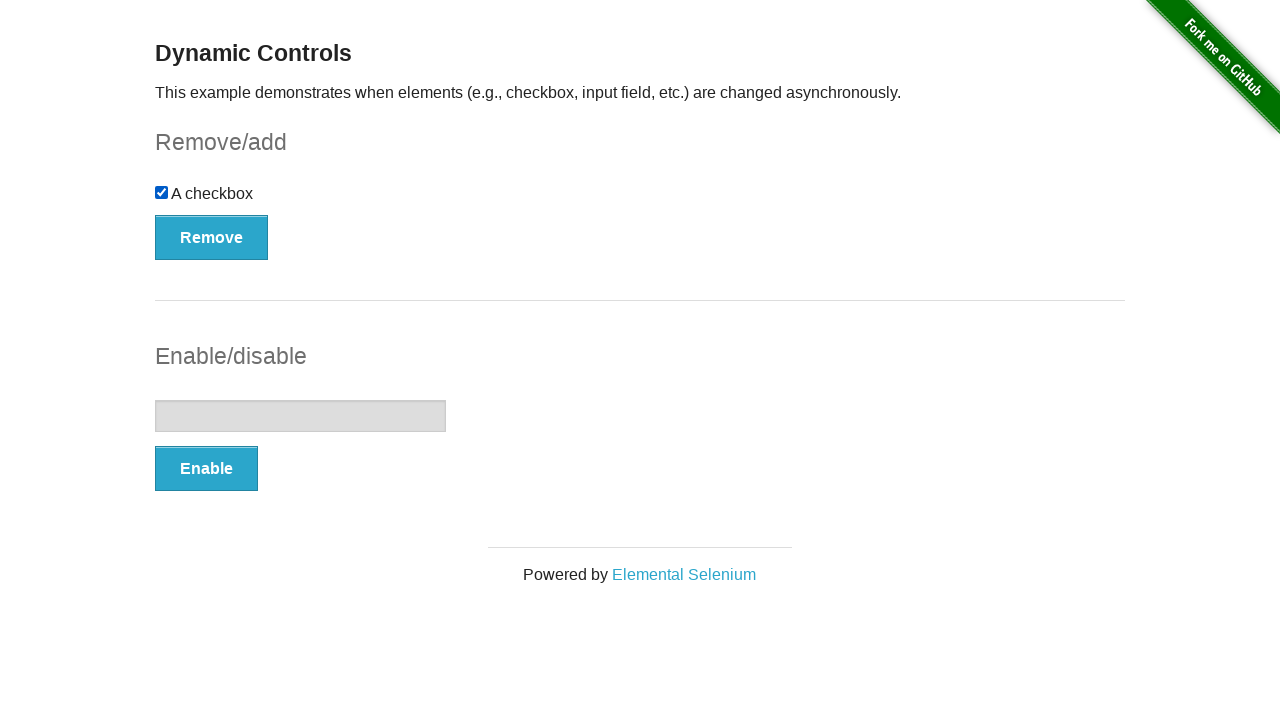

Clicked checkbox second time to toggle back at (162, 192) on input[type='checkbox']
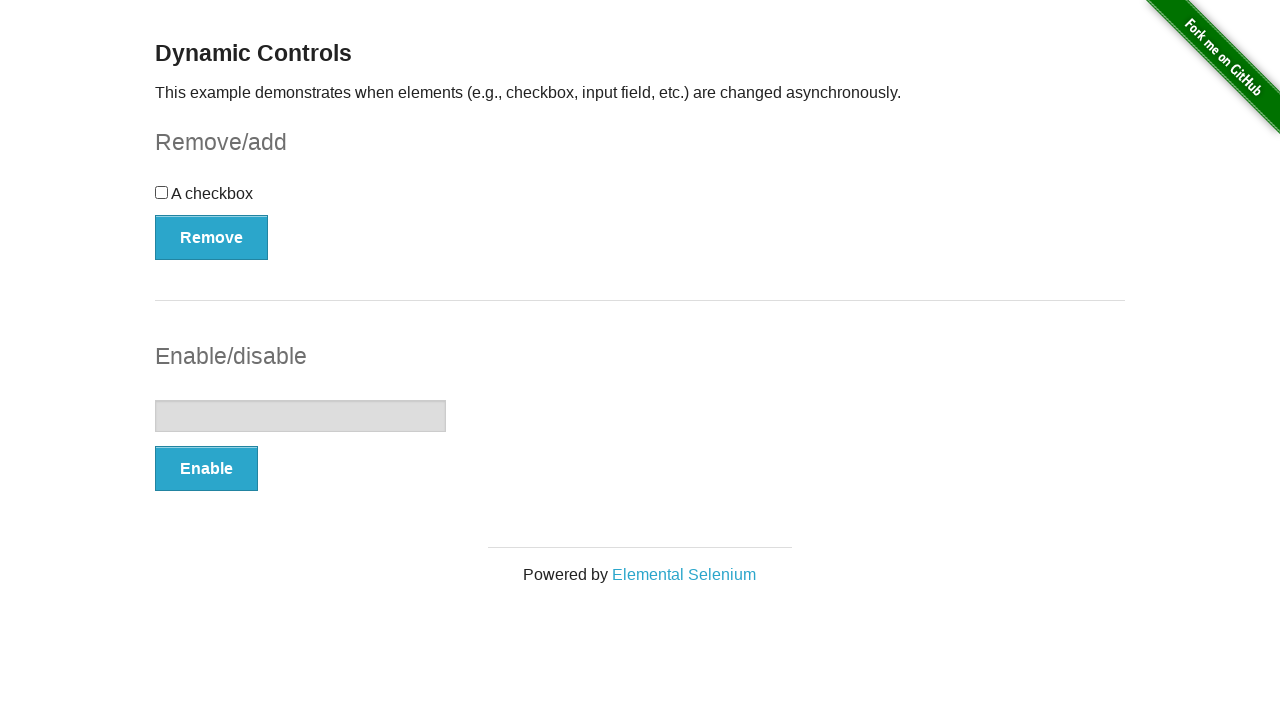

Waited for Remove button to load
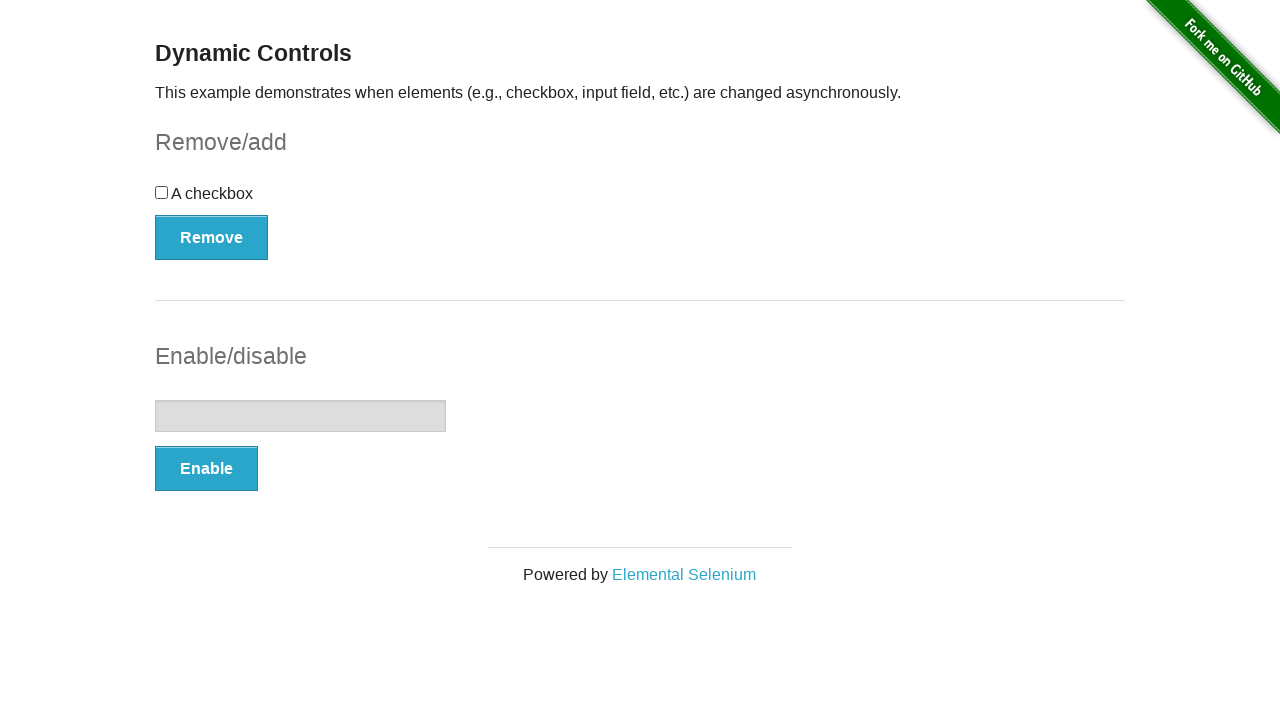

Clicked Remove button to remove checkbox at (212, 237) on xpath=//*[@id='checkbox-example']/button
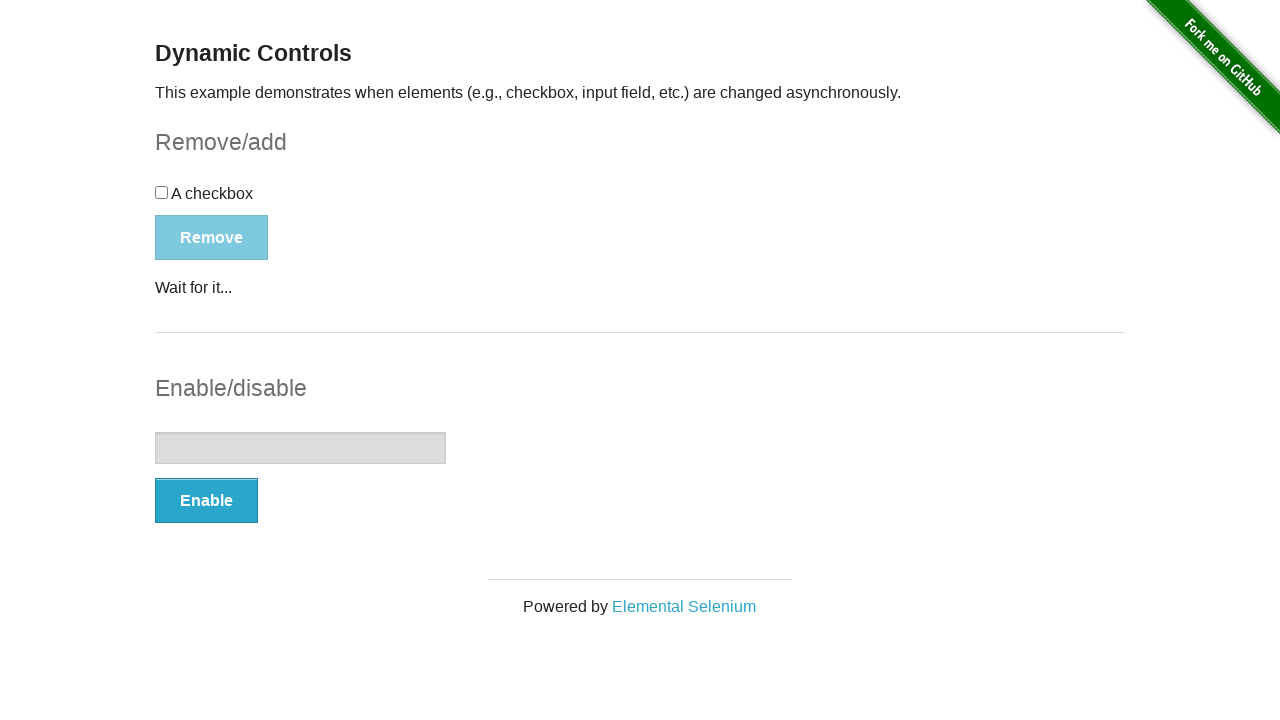

Waited for 'It's gone!' message to appear
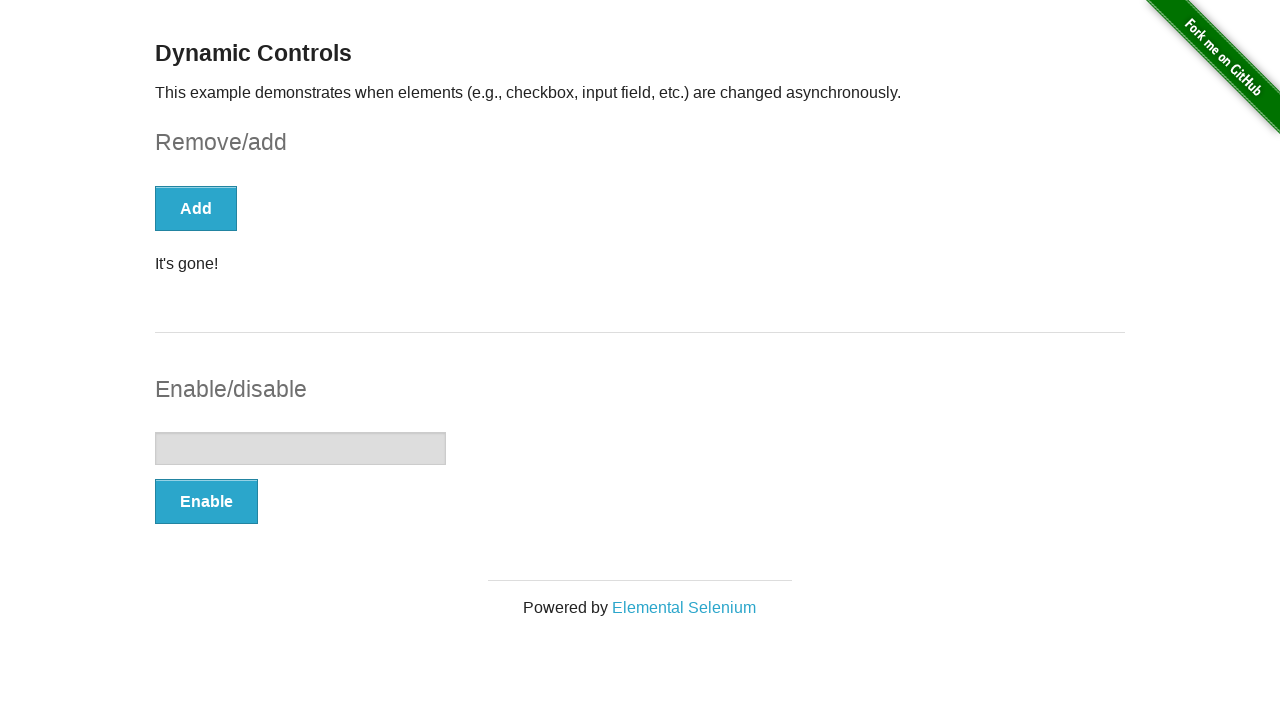

Waited for Add button to load
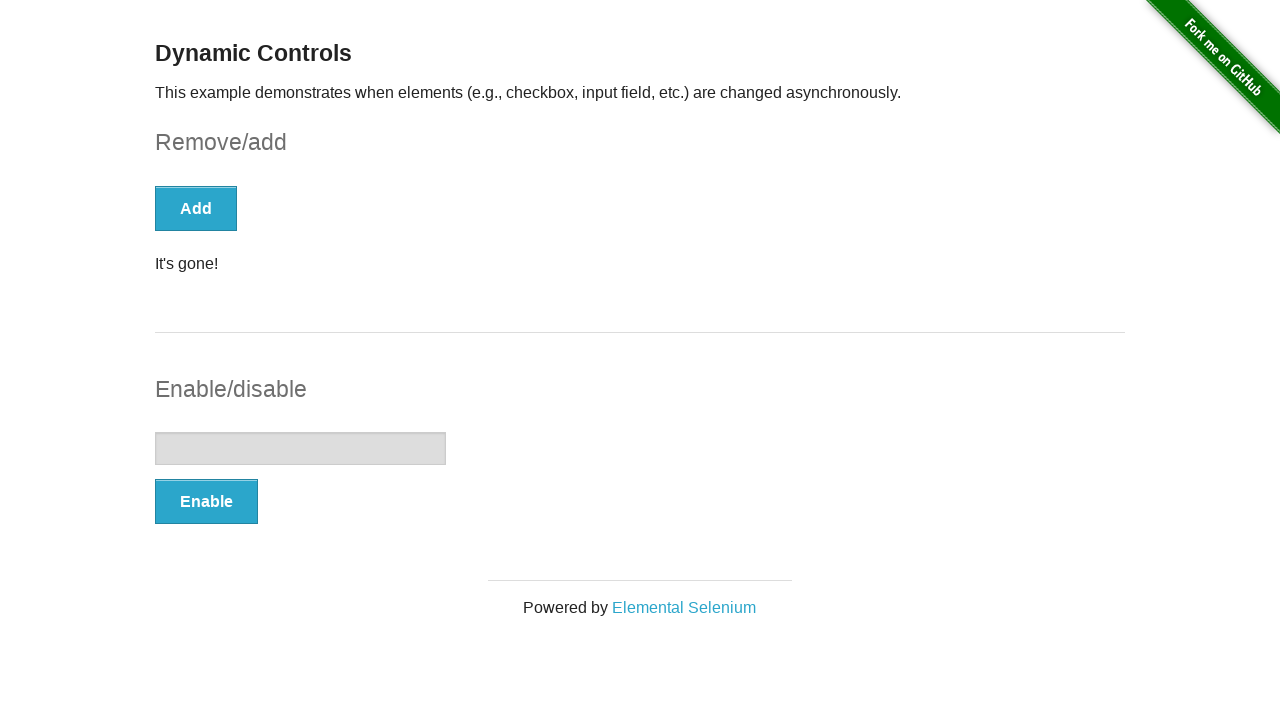

Clicked Add button to restore checkbox at (196, 208) on xpath=/html/body/div[2]/div/div[1]/form[1]/button
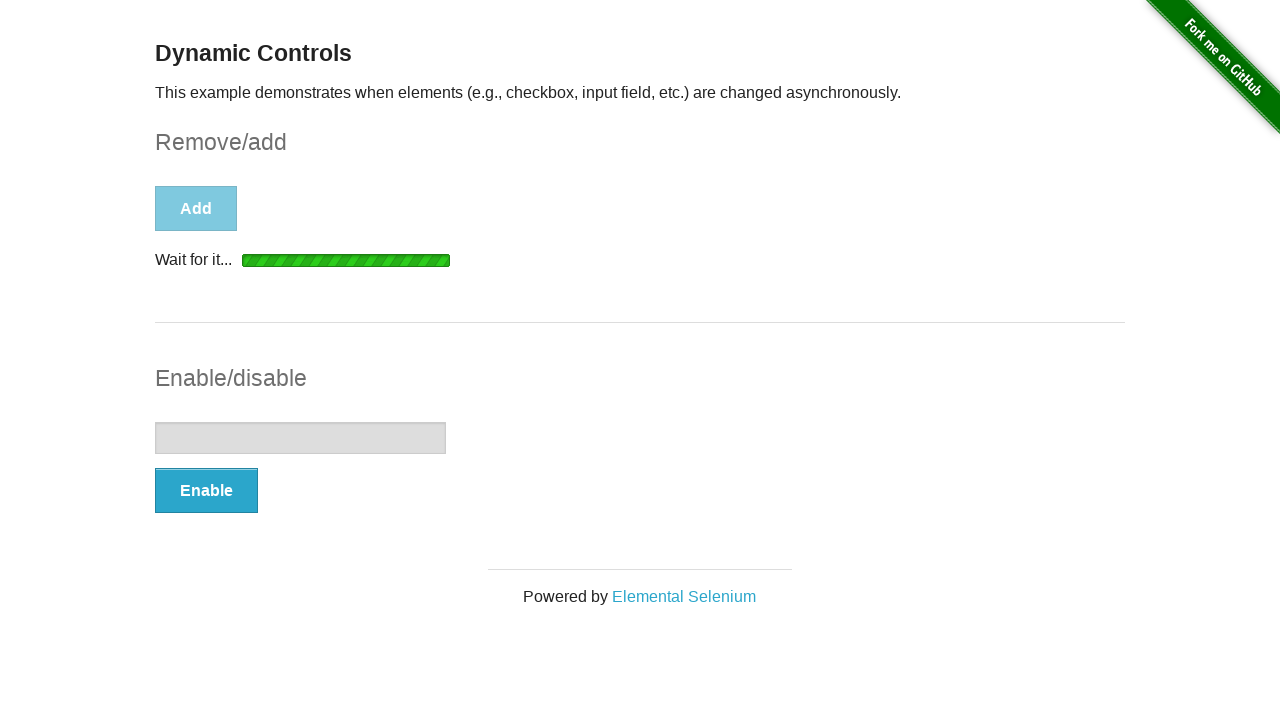

Waited for Enable button to load
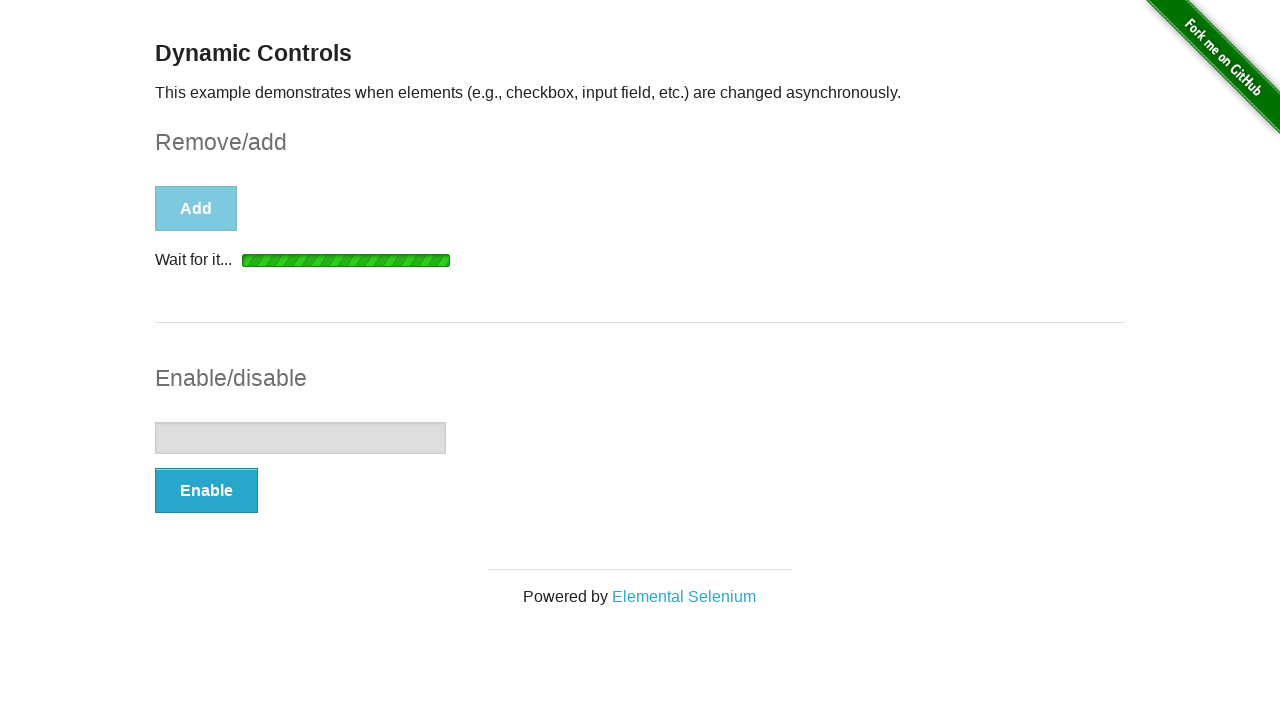

Clicked Enable button to enable input field at (206, 491) on xpath=/html/body/div[2]/div/div[1]/form[2]/button
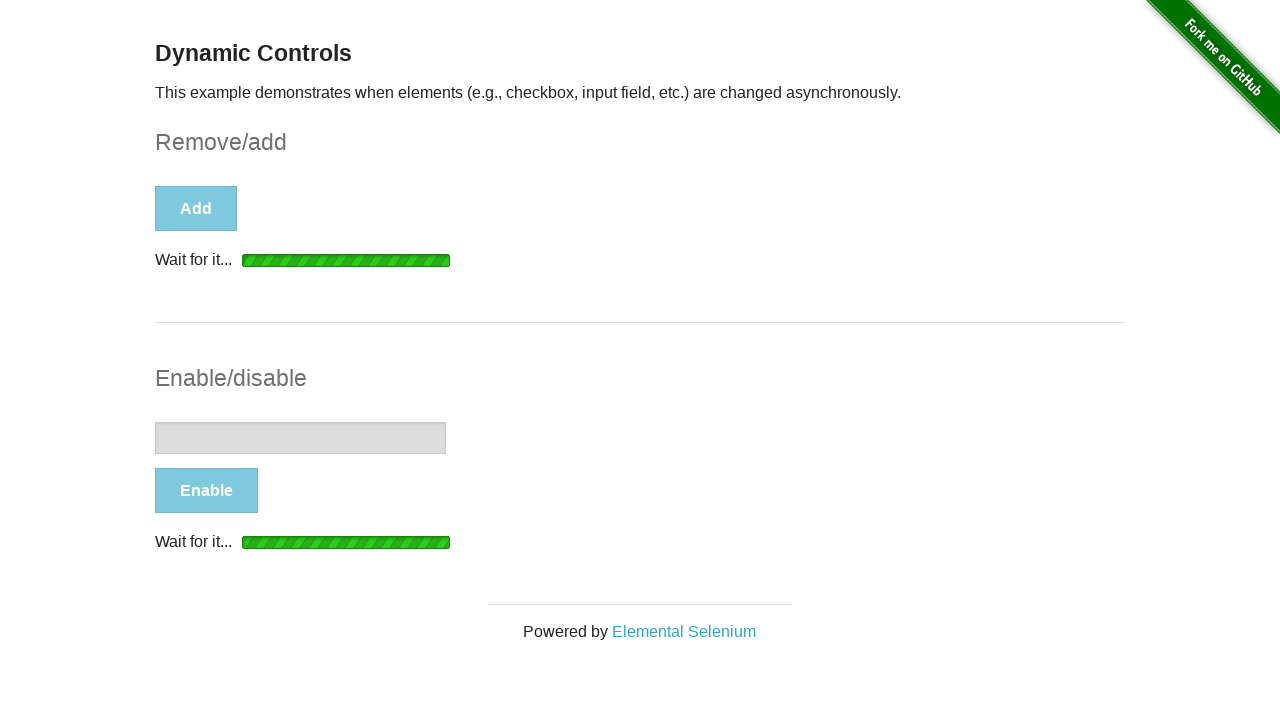

Waited for enabled input field message to appear
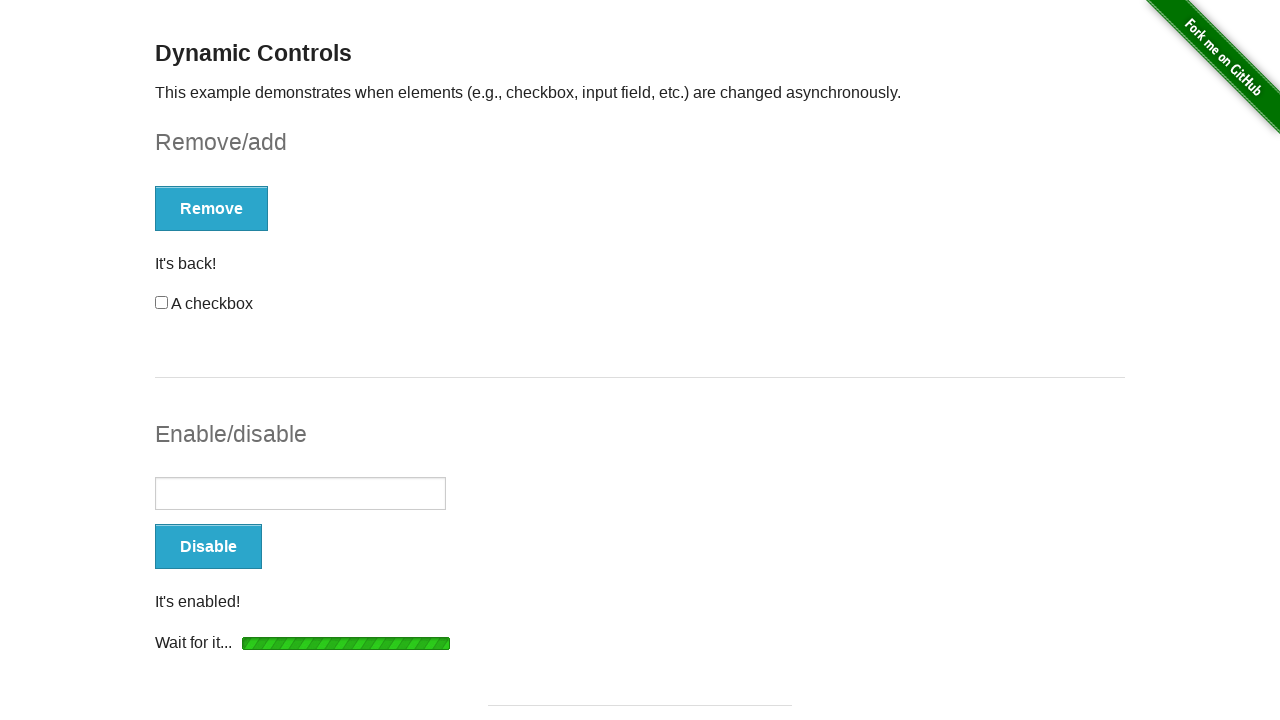

Filled input field with 'Test keys' on xpath=//*[@id='input-example']/input
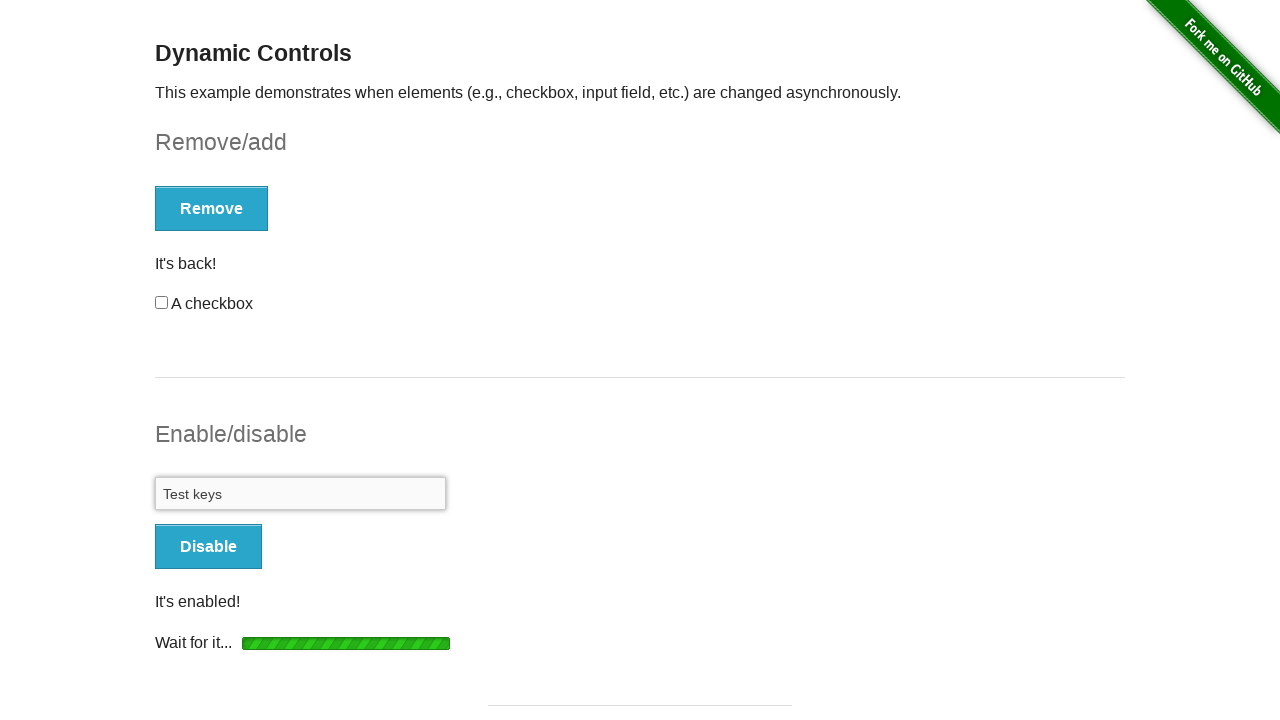

Clicked Disable button to disable input field at (208, 546) on xpath=/html/body/div[2]/div/div[1]/form[2]/button
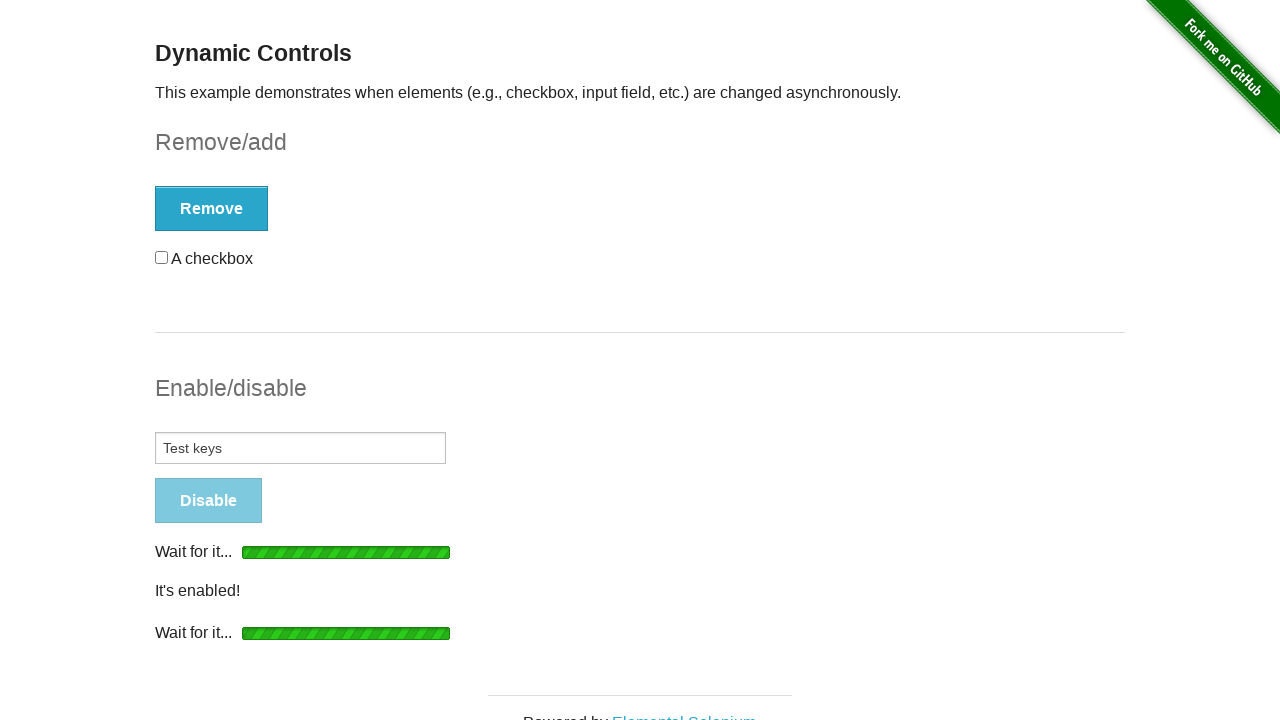

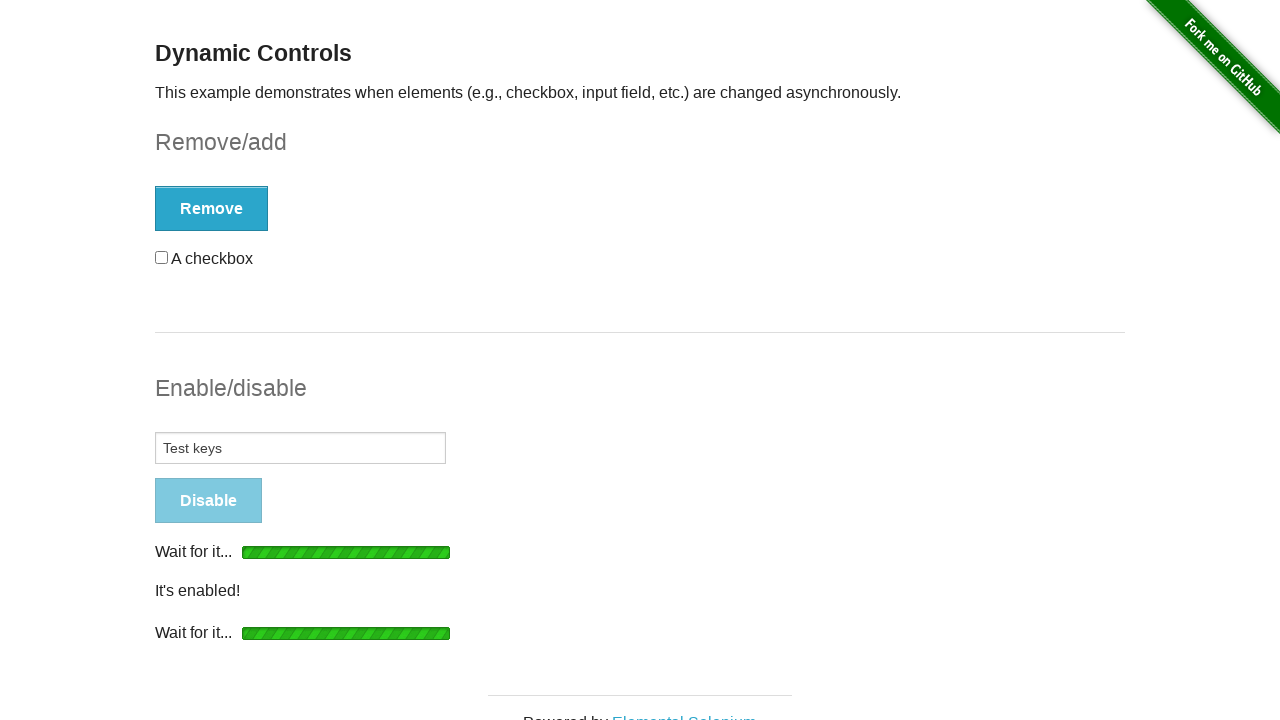